Tests JavaScript alert handling by clicking buttons that trigger JS Alert and JS Confirm dialogs, then accepting or dismissing them

Starting URL: https://the-internet.herokuapp.com/javascript_alerts

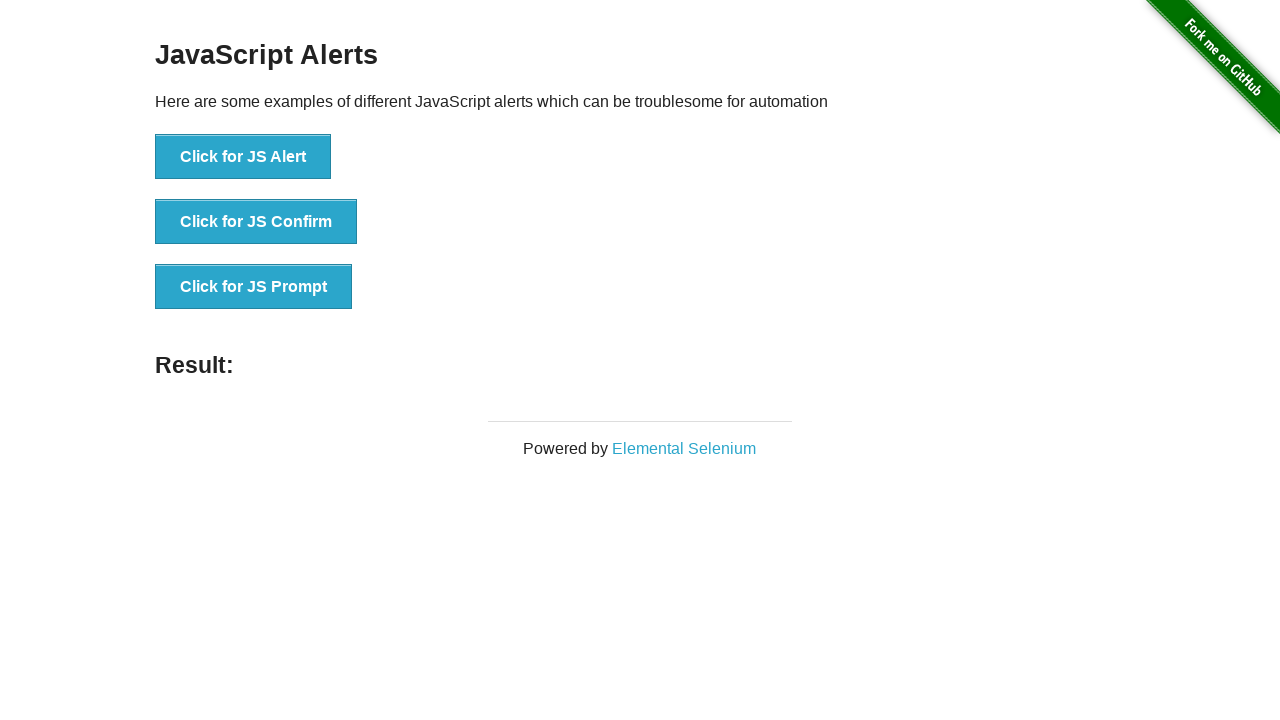

Clicked 'Click for JS Alert' button at (243, 157) on xpath=//*[text()='Click for JS Alert']
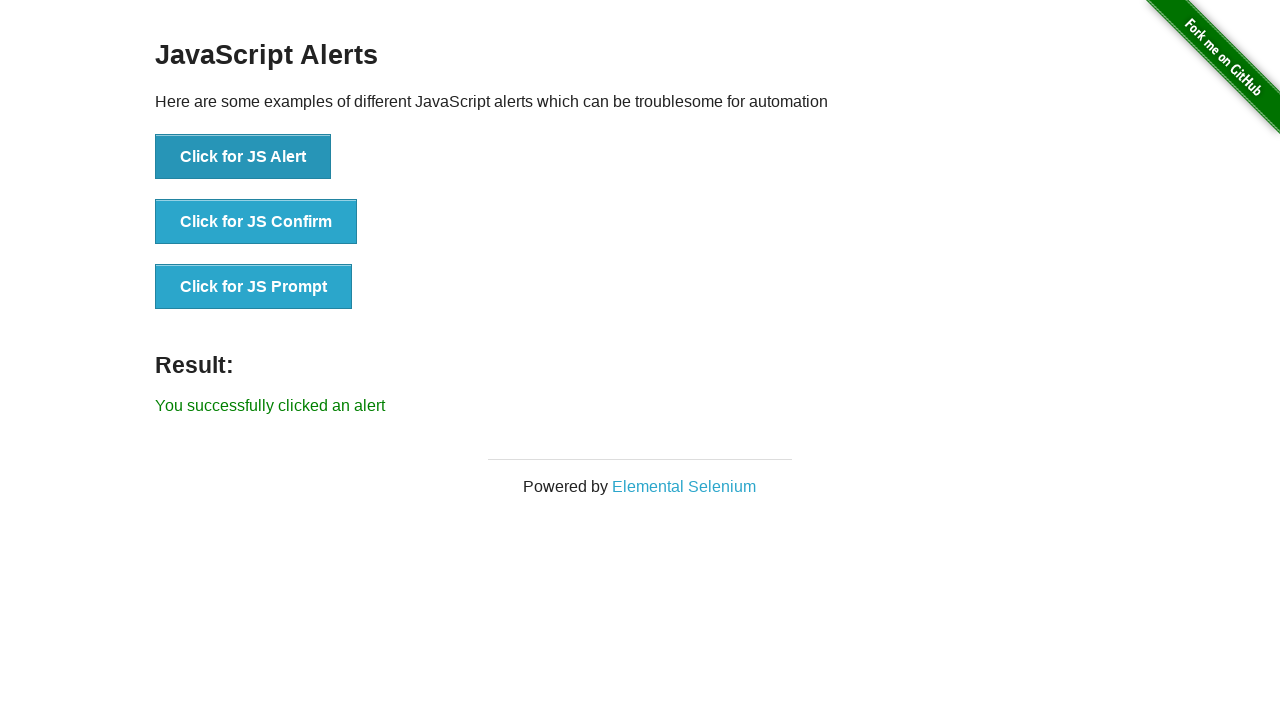

Set up dialog handler to accept alerts
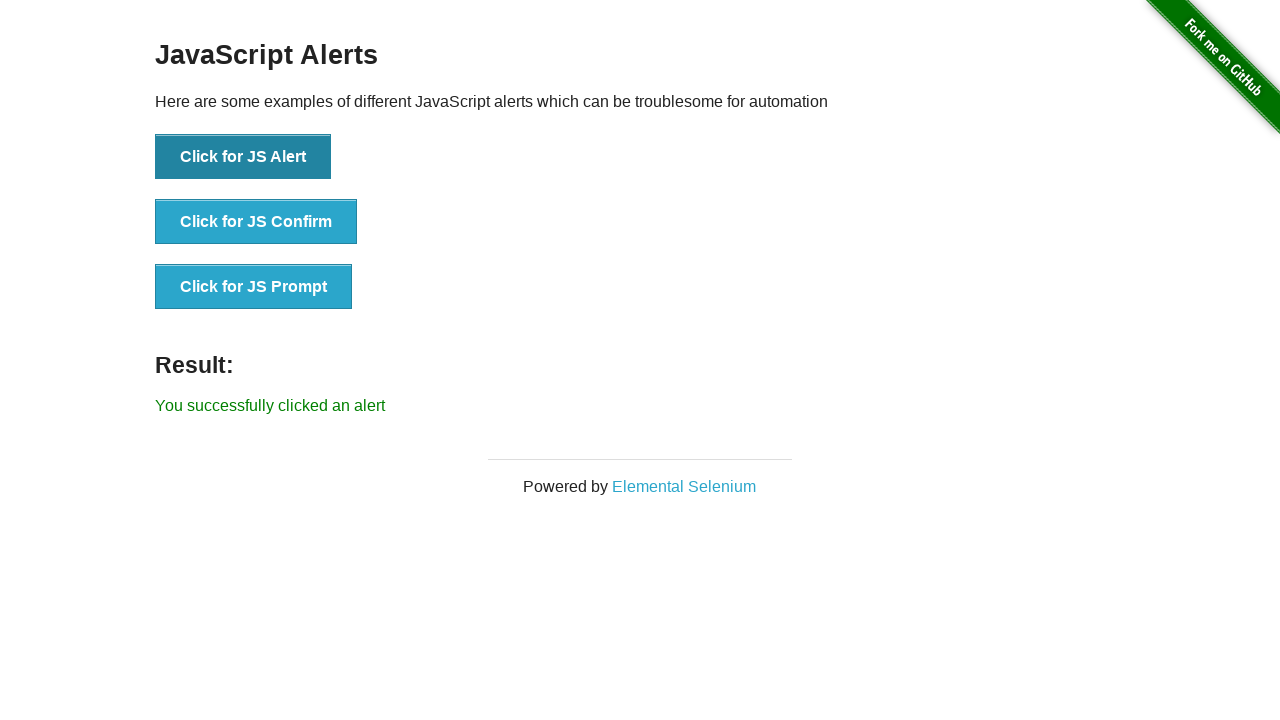

Clicked 'Click for JS Alert' button again and accepted the JS Alert dialog at (243, 157) on xpath=//*[text()='Click for JS Alert']
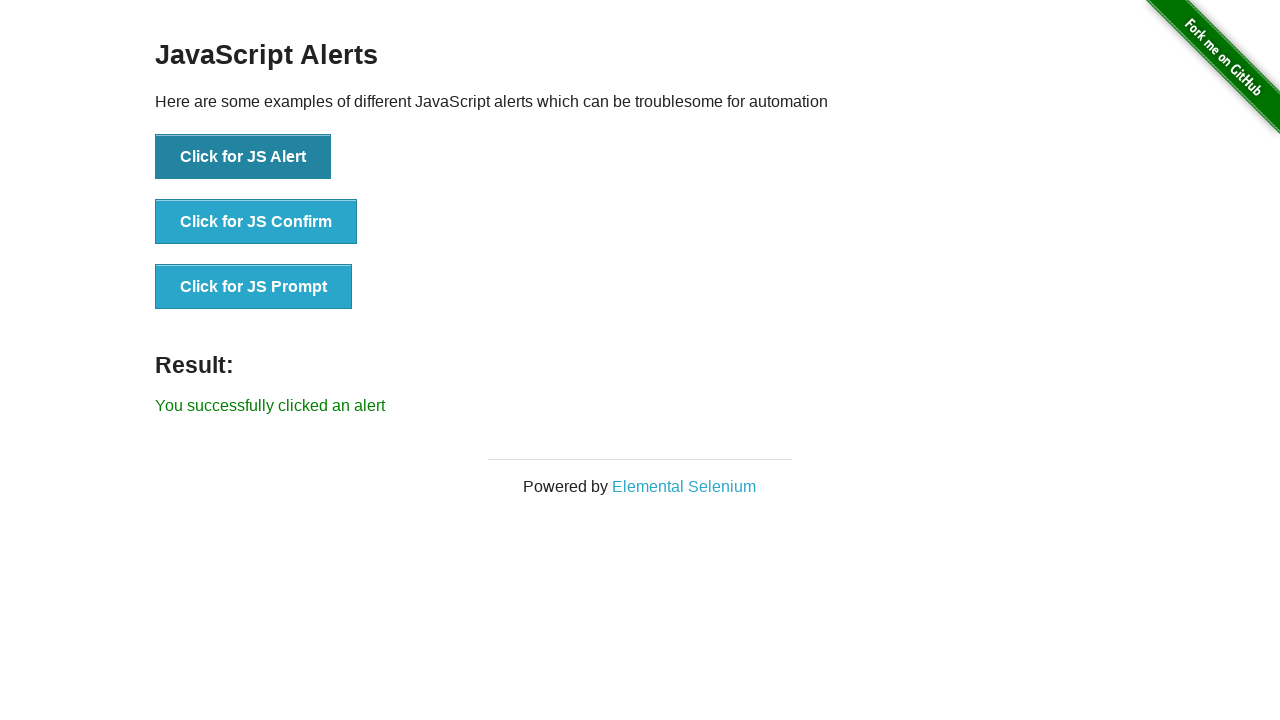

Waited 500ms for dialog to be processed
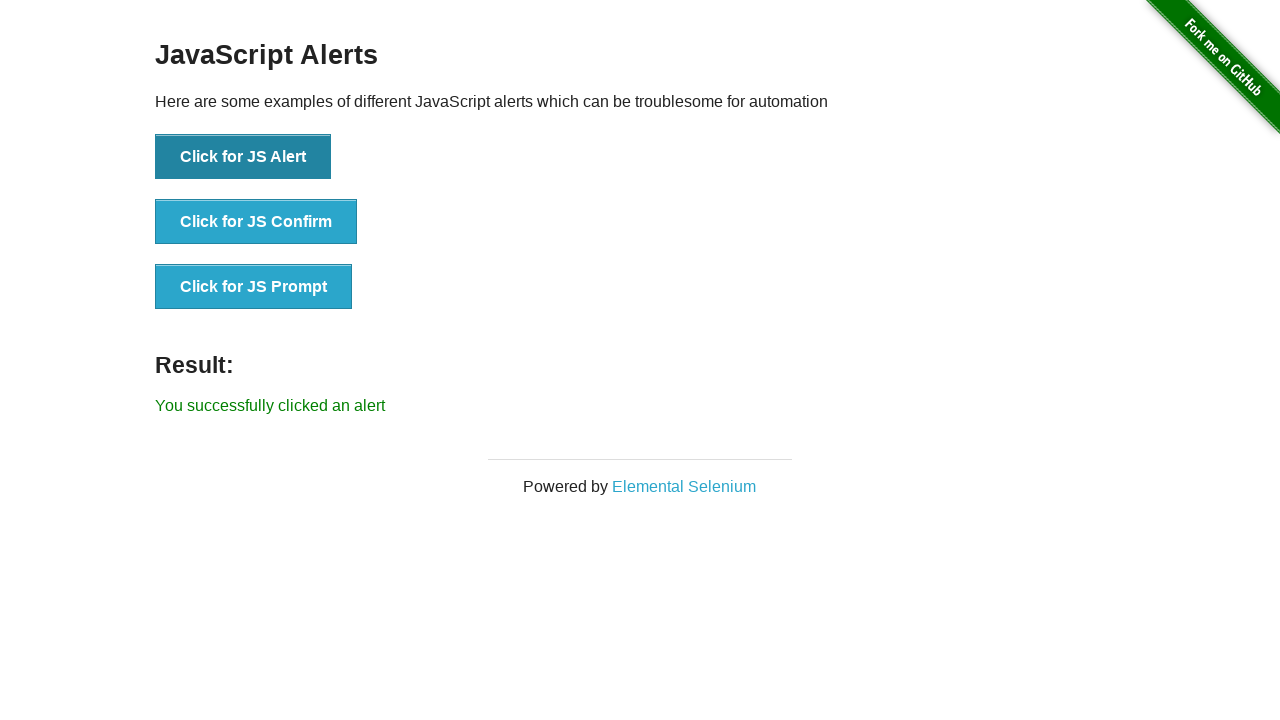

Set up dialog handler to dismiss confirm dialog
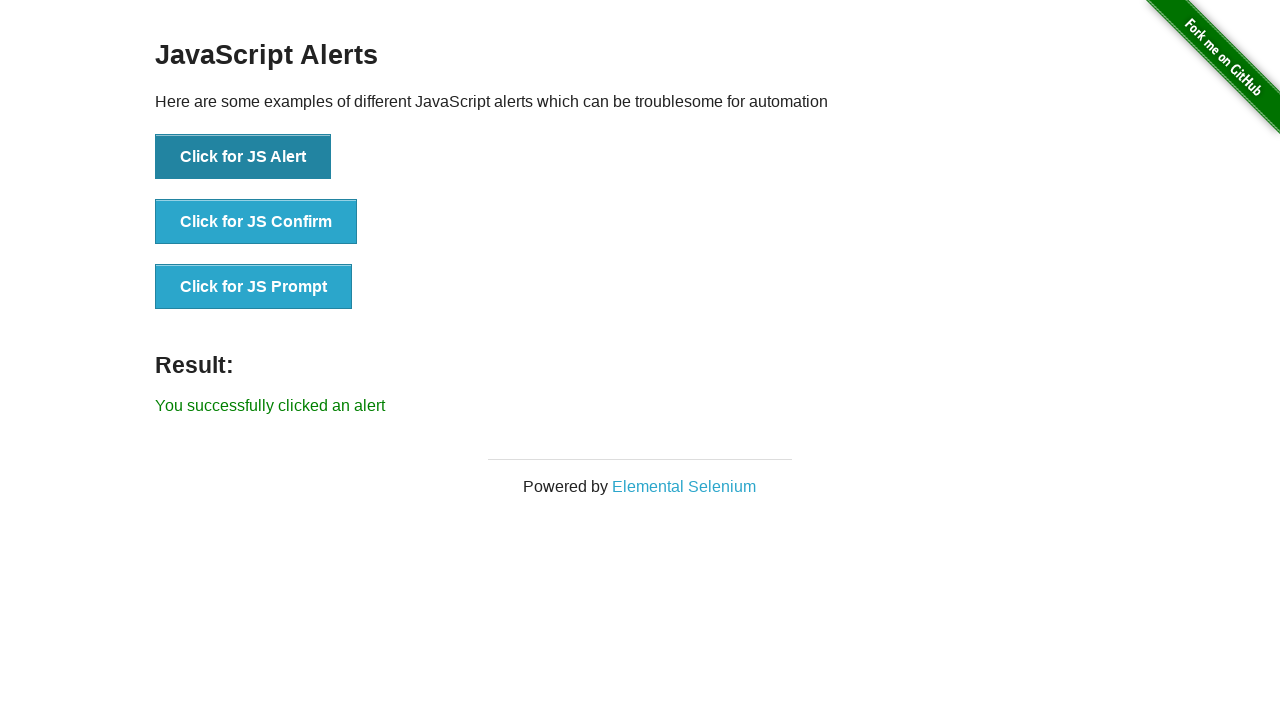

Clicked 'Click for JS Confirm' button and dismissed the JS Confirm dialog at (256, 222) on xpath=//*[text()='Click for JS Confirm']
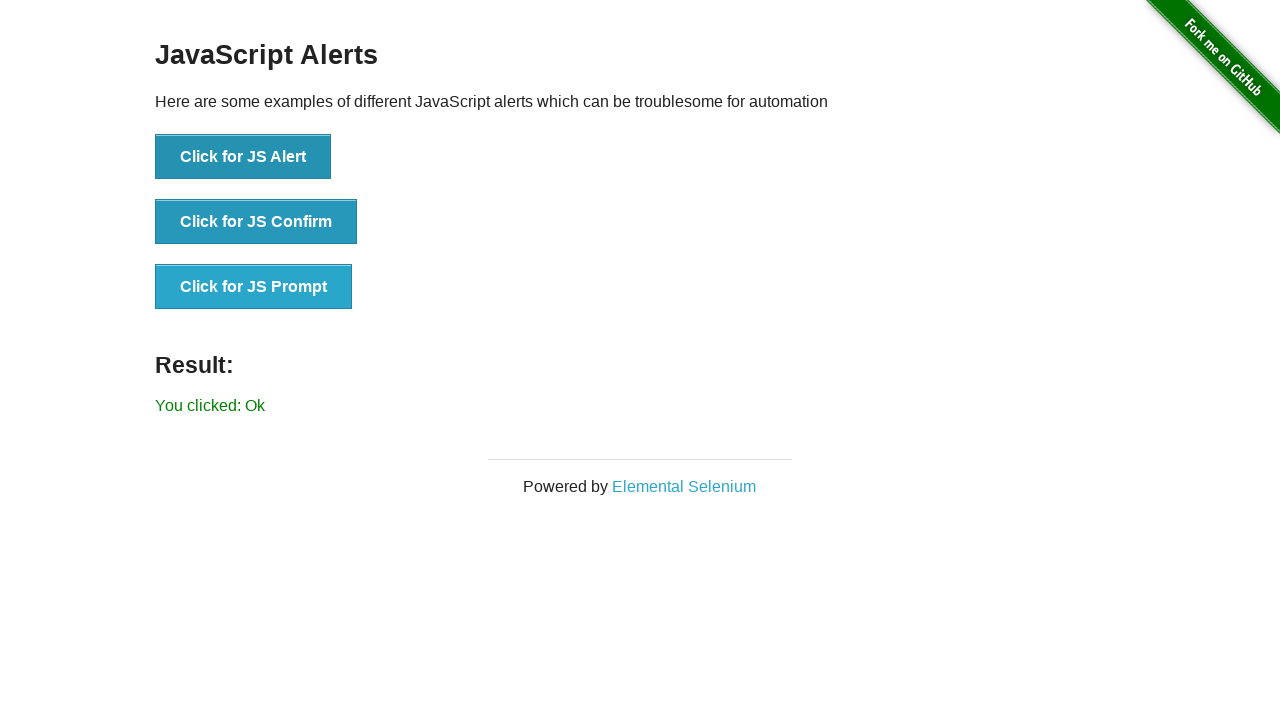

Result element loaded after dismissing confirm dialog
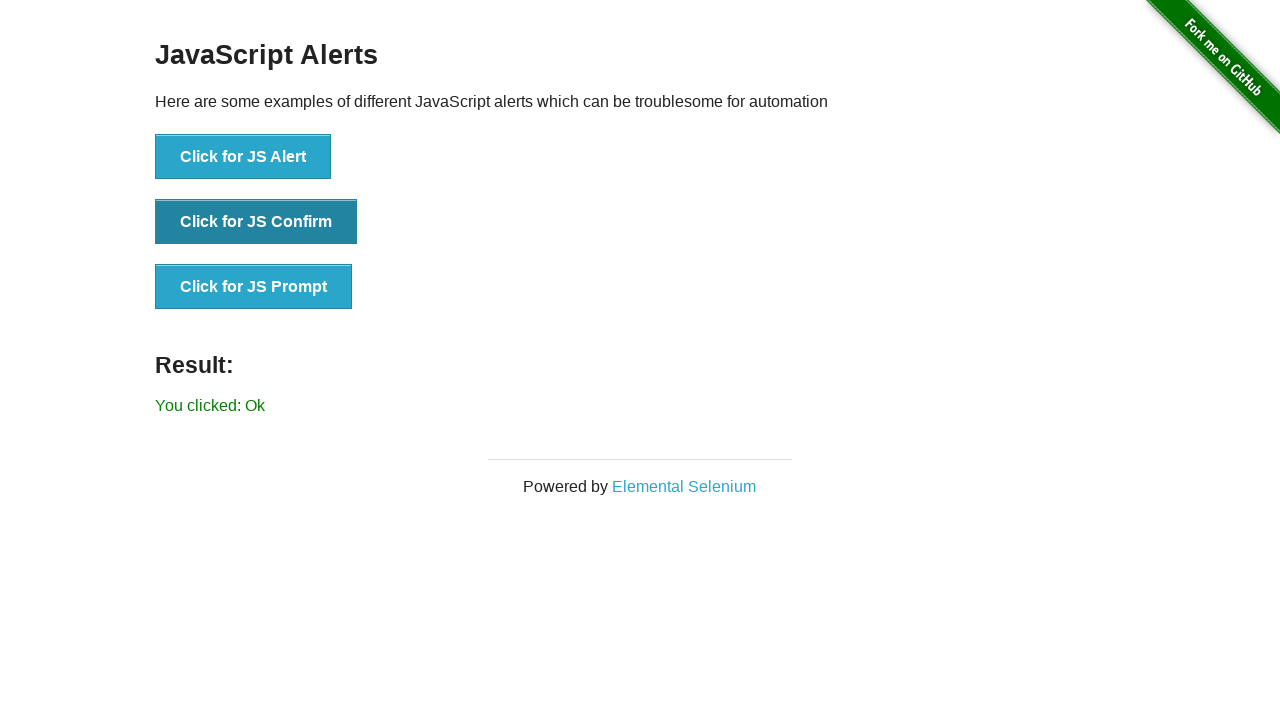

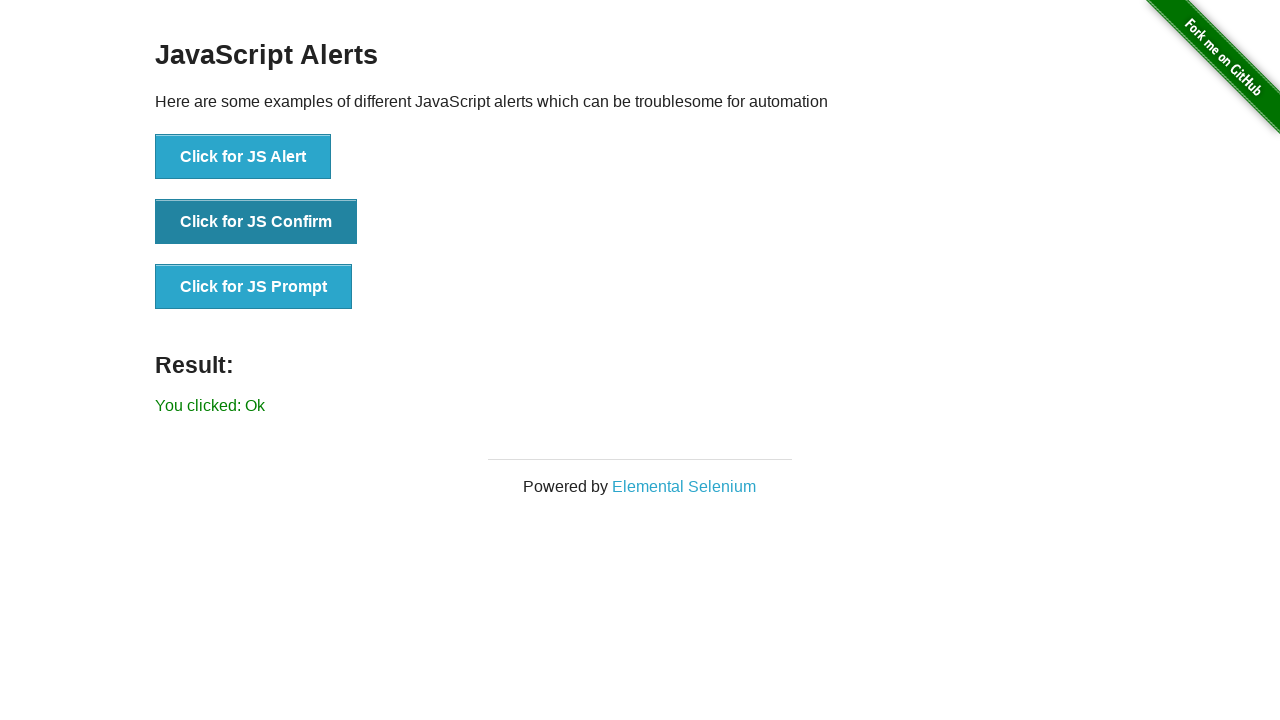